Tests checkbox functionality by navigating to the checkboxes page and toggling both checkboxes - clicking checkbox 1 to toggle its state and clicking checkbox 2 if it's selected to uncheck it.

Starting URL: https://the-internet.herokuapp.com/

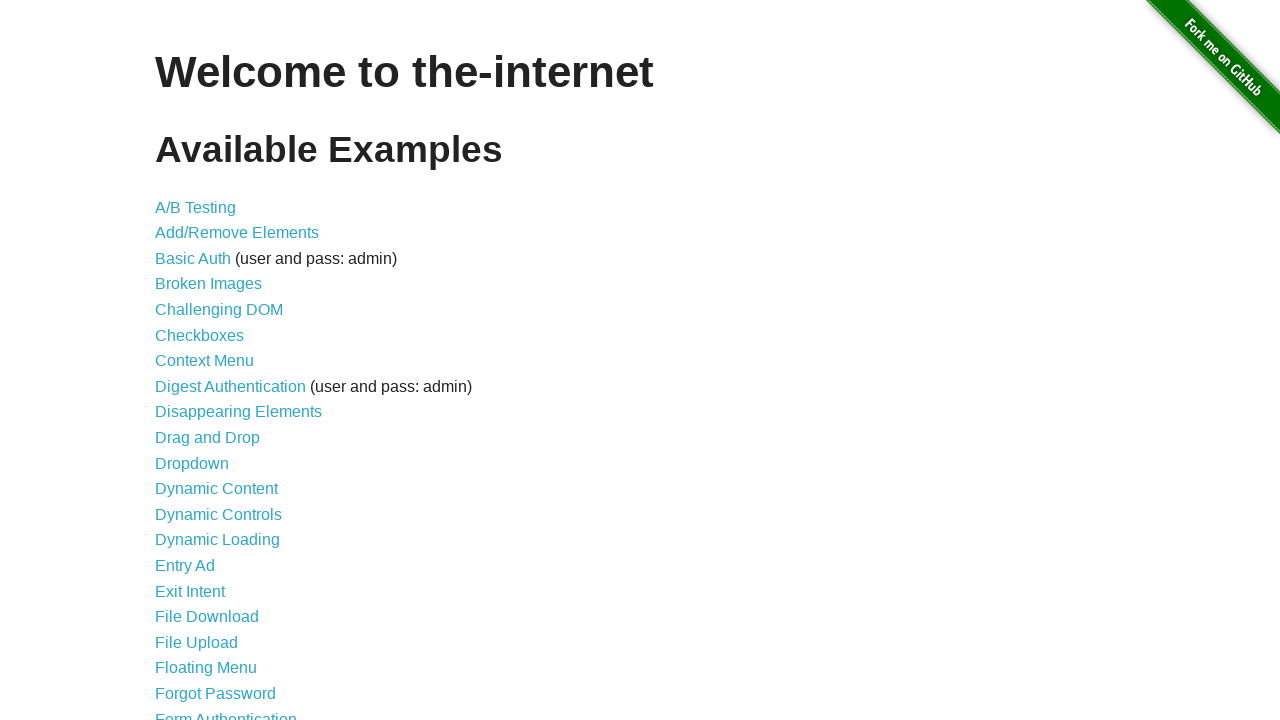

Clicked on Checkboxes link to navigate to checkboxes page at (200, 335) on xpath=//a[normalize-space()='Checkboxes']
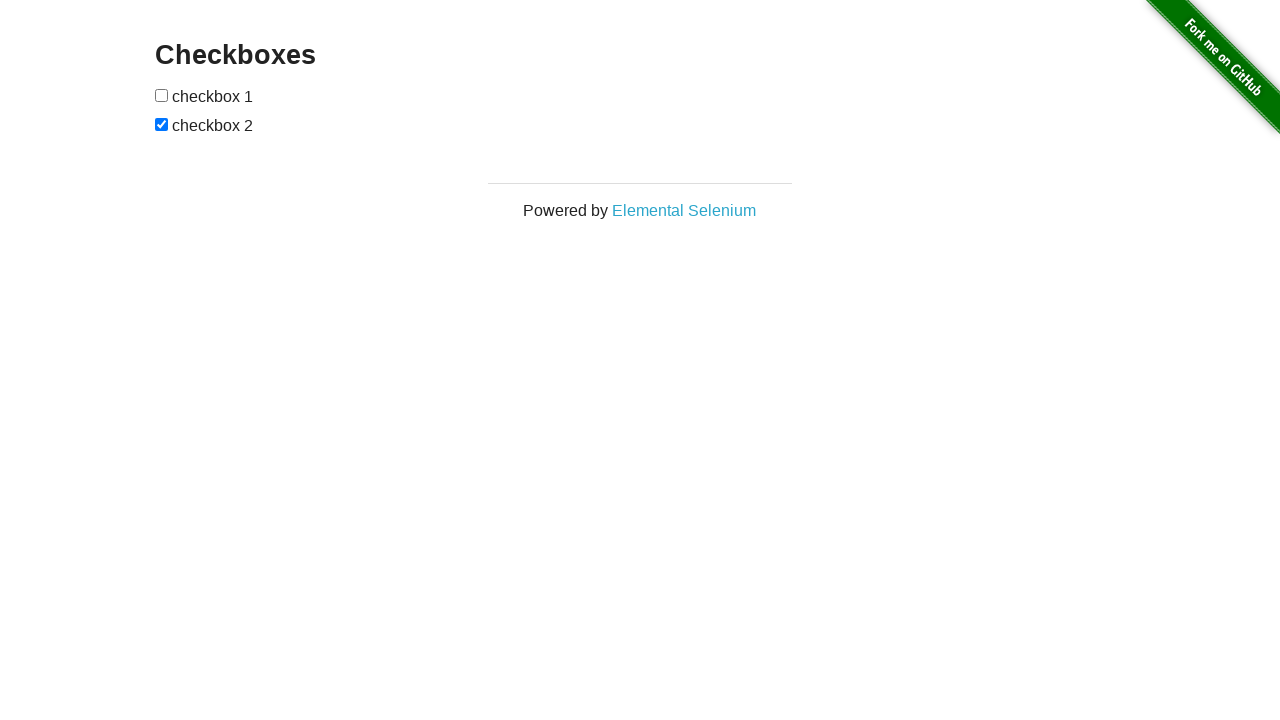

Waited for checkboxes to be visible
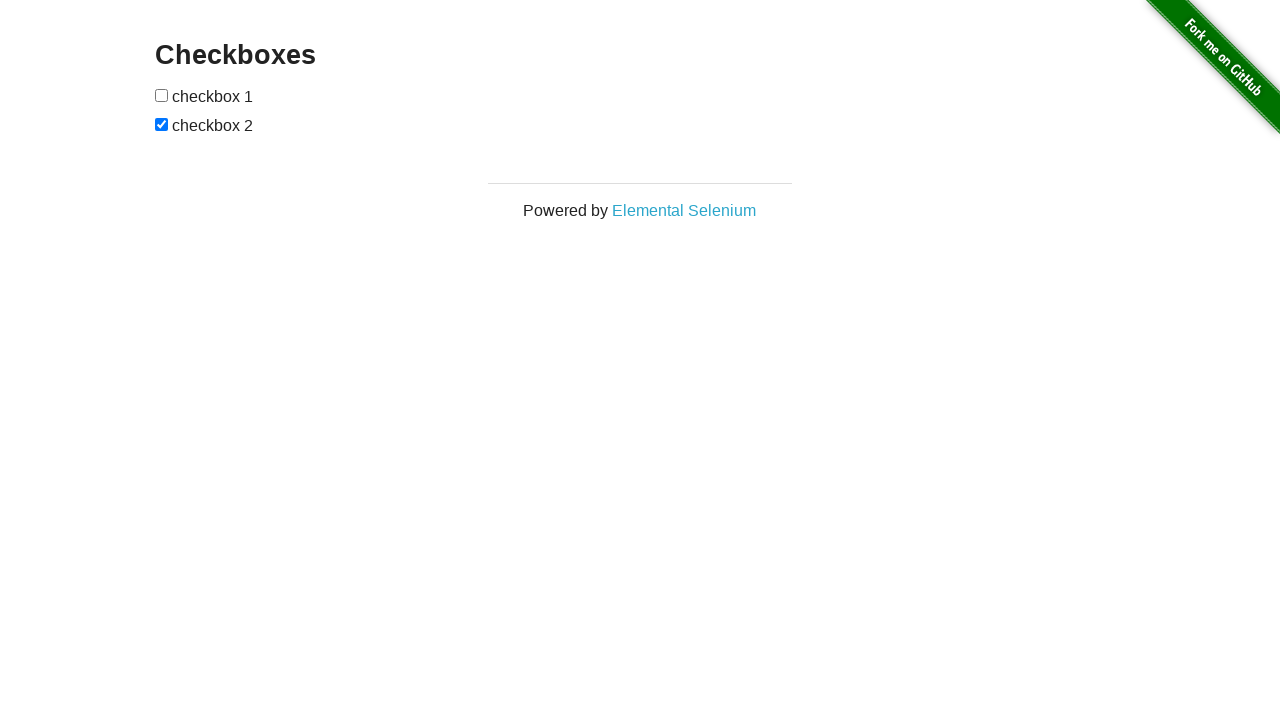

Clicked checkbox 1 to toggle its state at (162, 95) on xpath=//input[1]
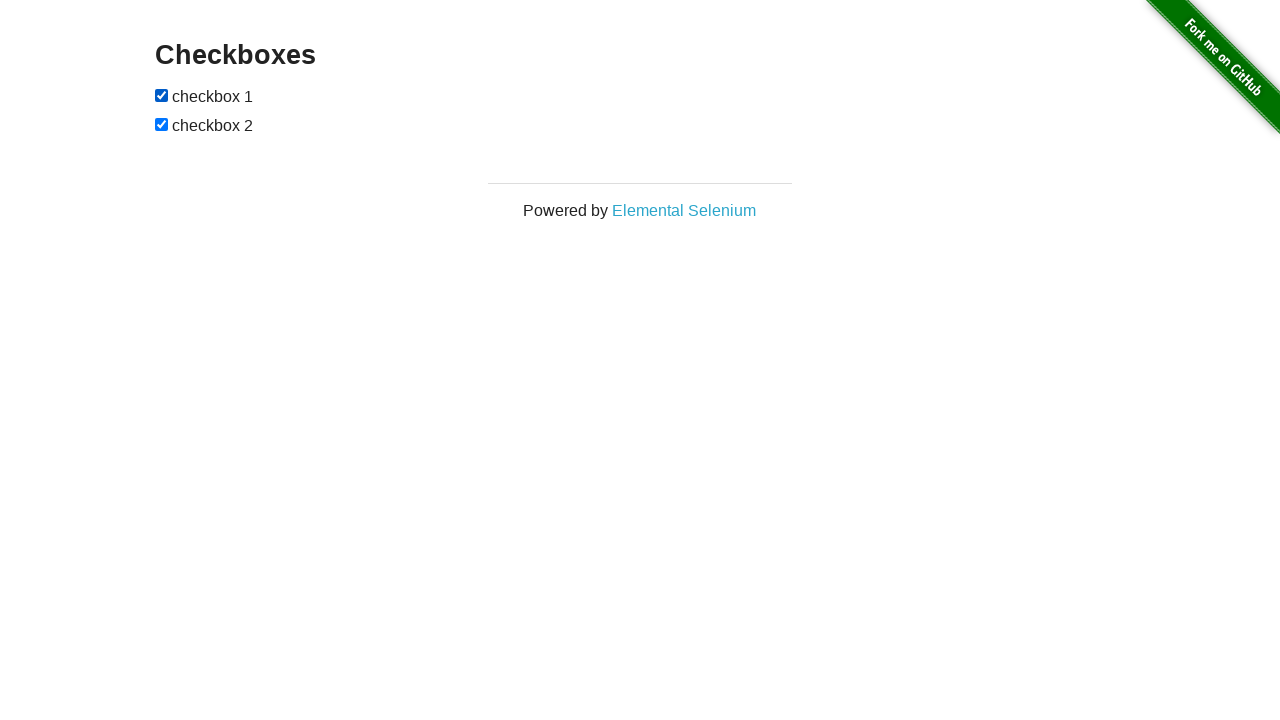

Located checkbox 2
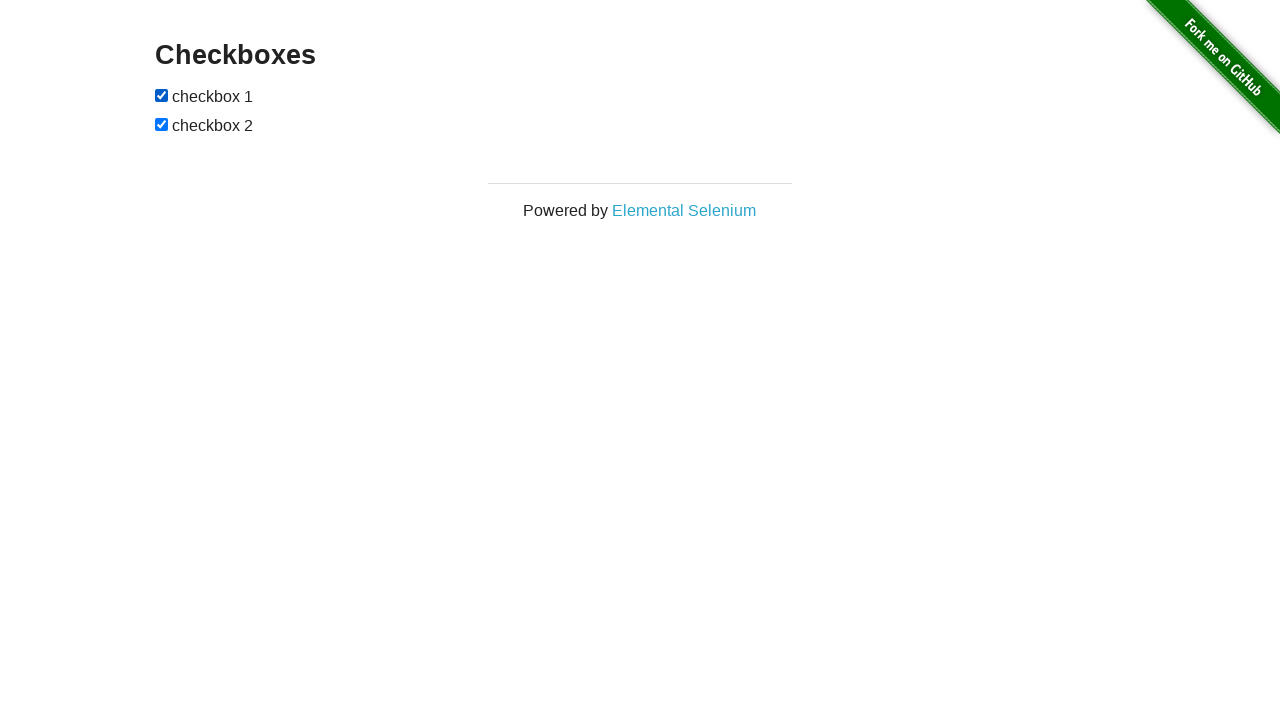

Checkbox 2 was checked, clicked to uncheck it at (162, 124) on xpath=//input[2]
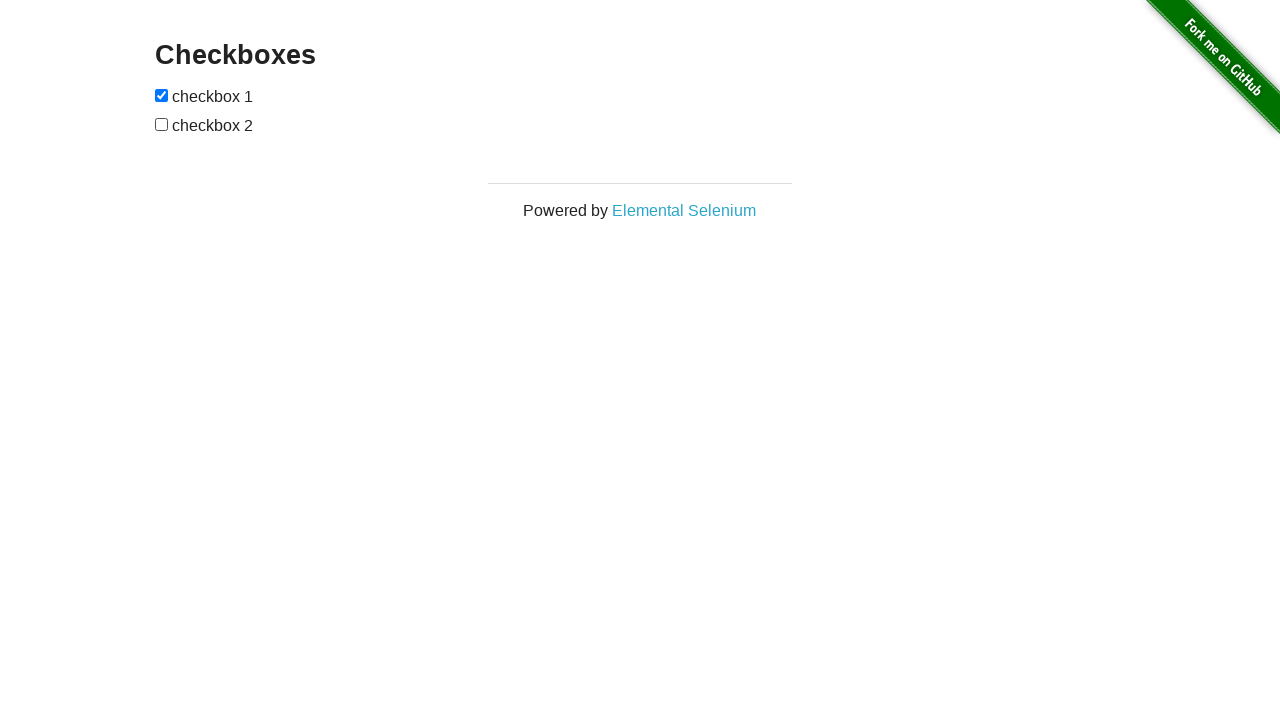

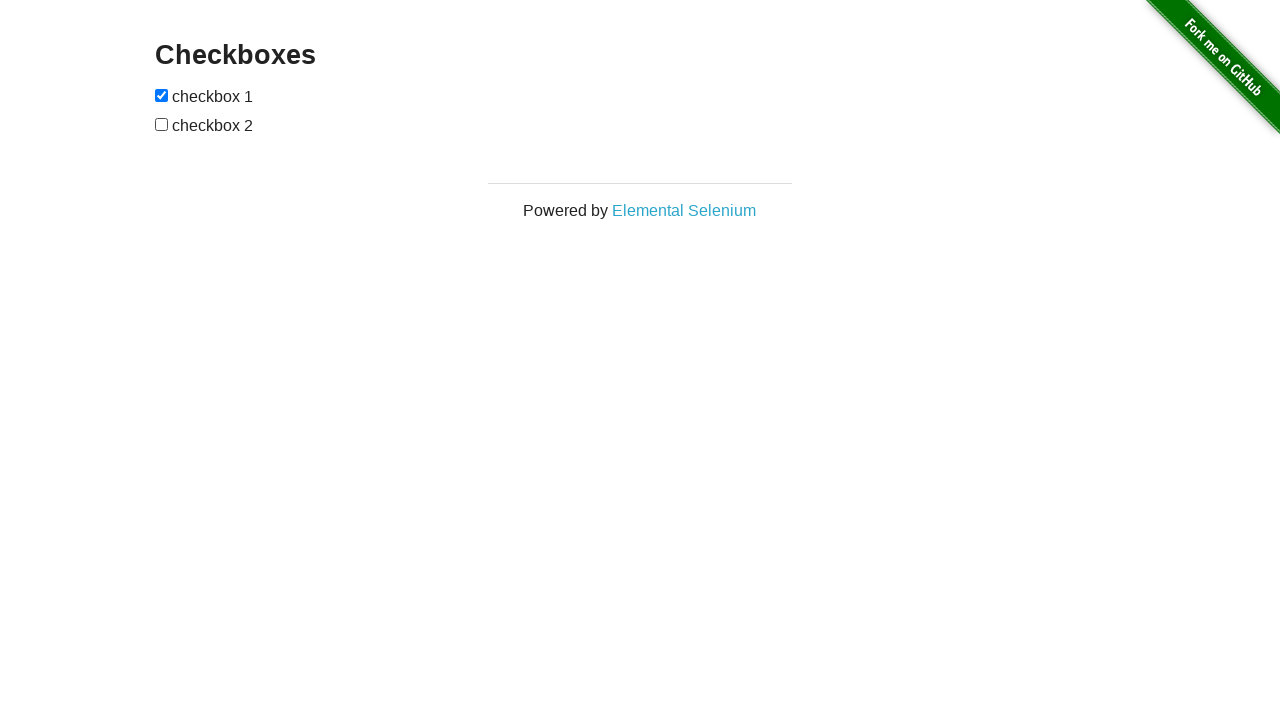